Tests browser navigation methods by navigating to a second URL, going back to the original page, and refreshing the page.

Starting URL: https://omayo.blogspot.com/

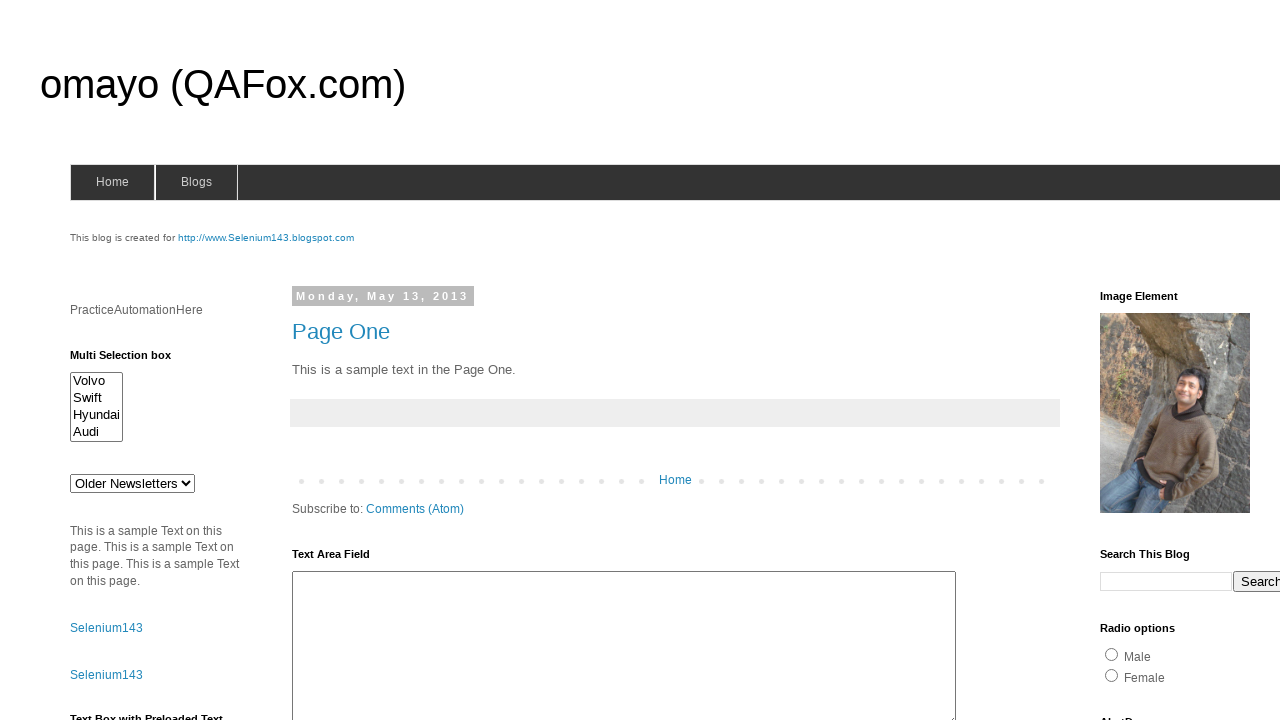

Navigated to OrangeHRM login page
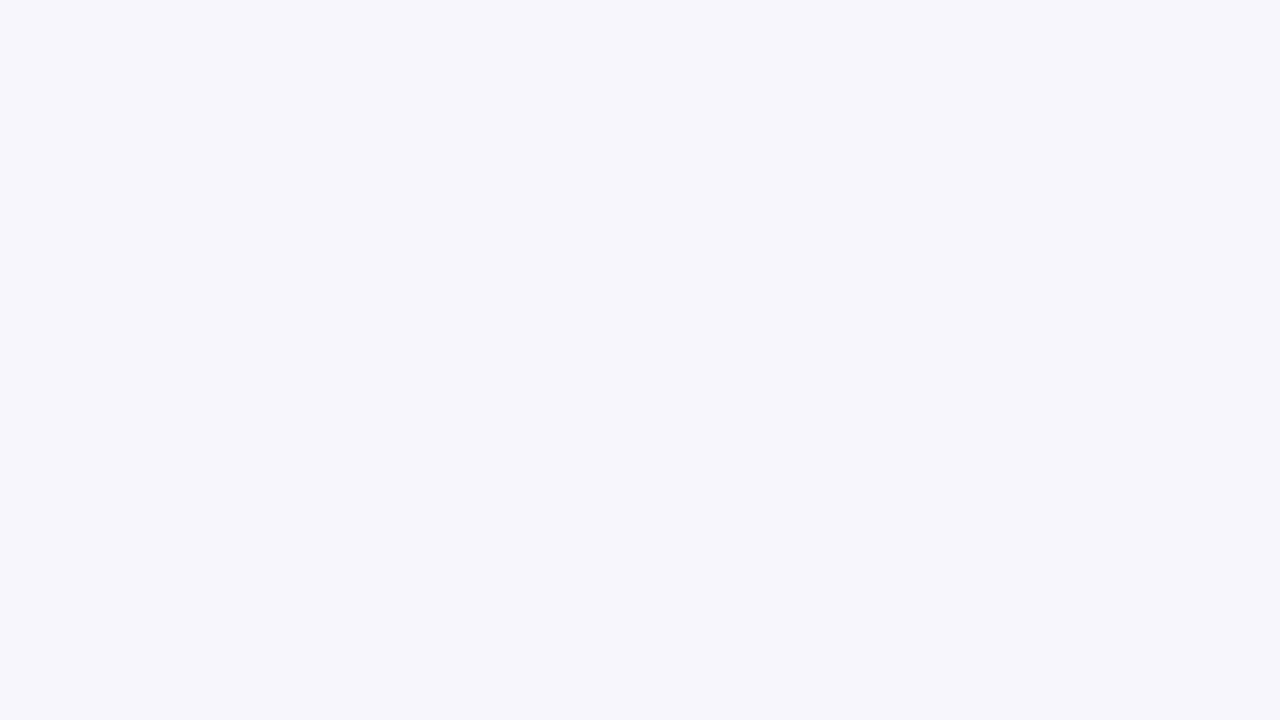

Navigated back to original page (omayo.blogspot.com)
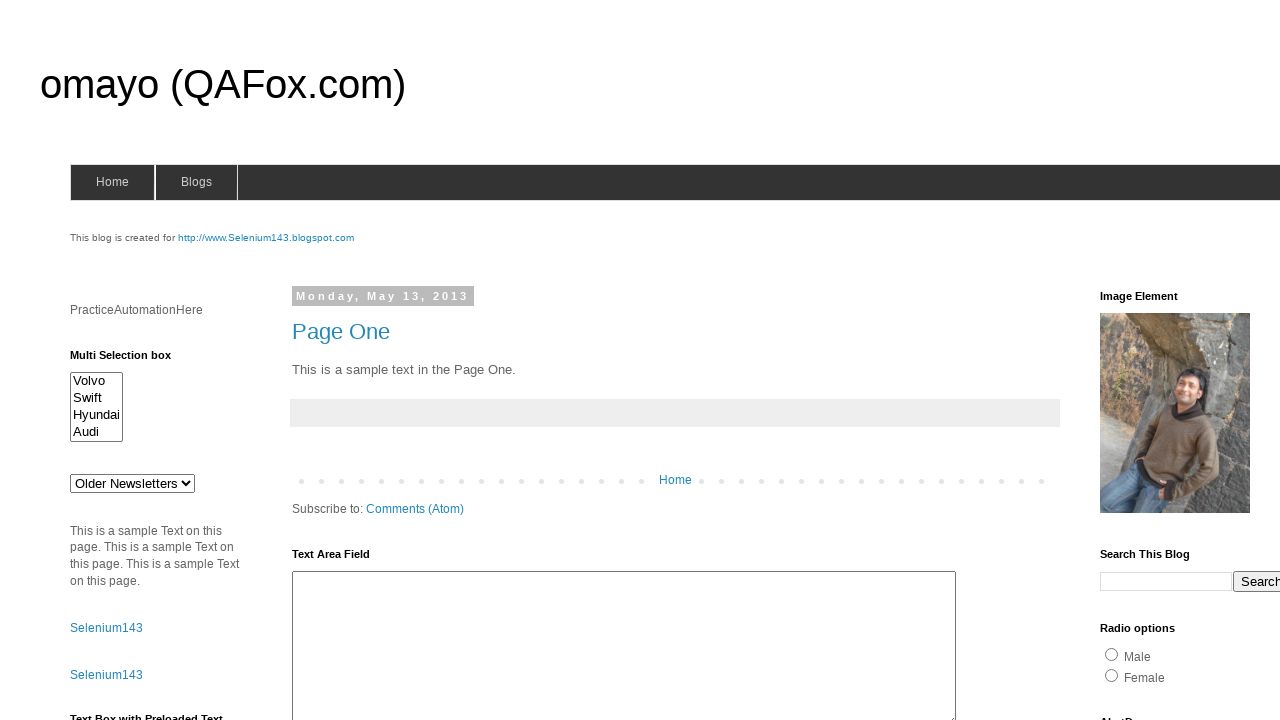

Retrieved current URL: https://omayo.blogspot.com/
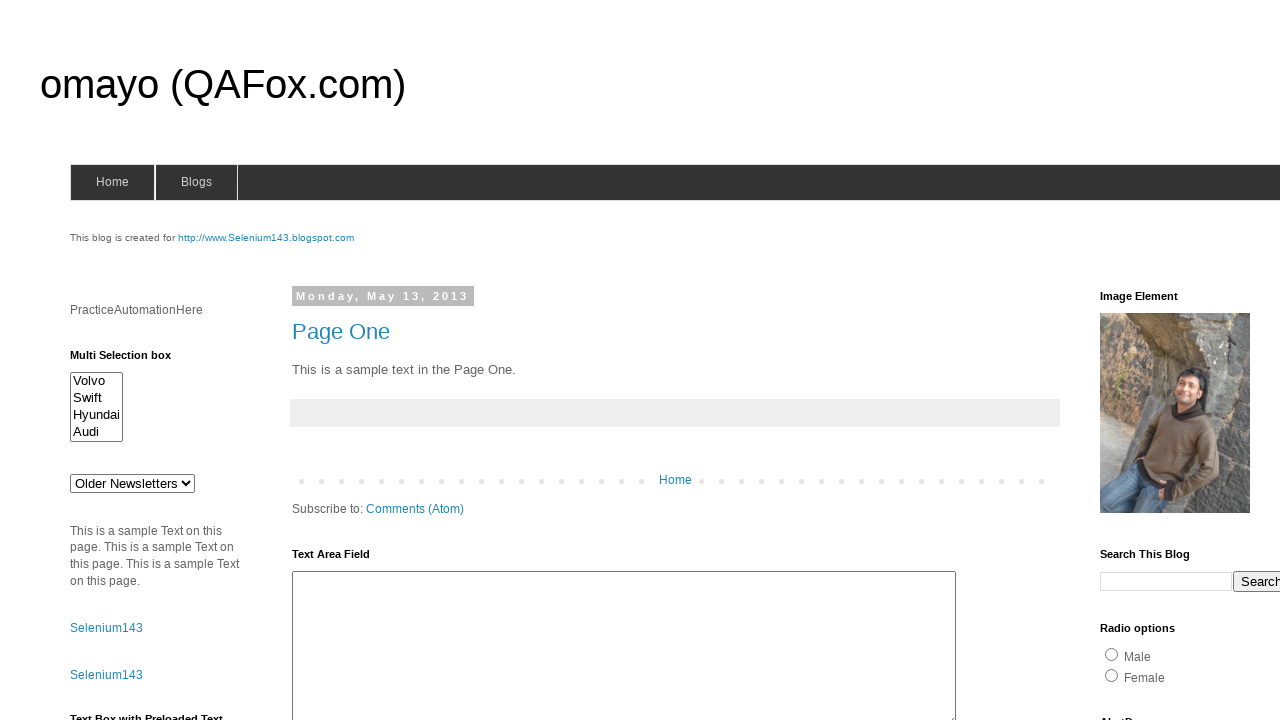

Refreshed the current page
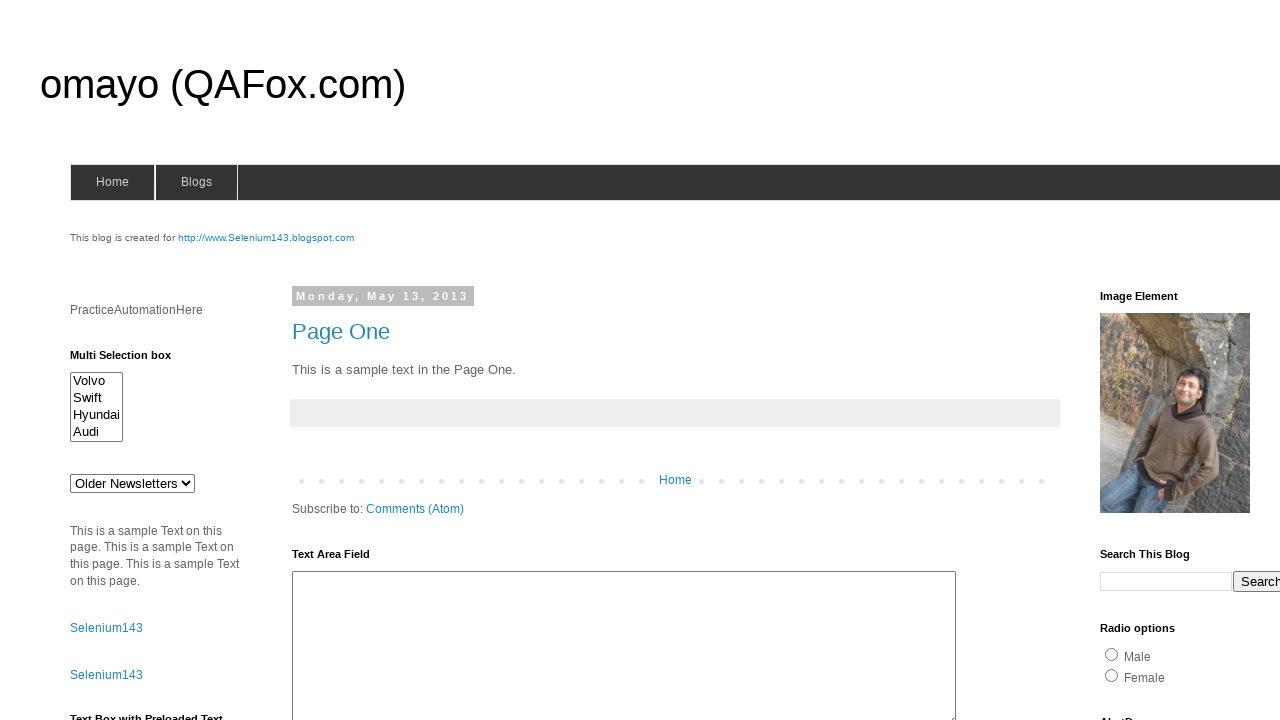

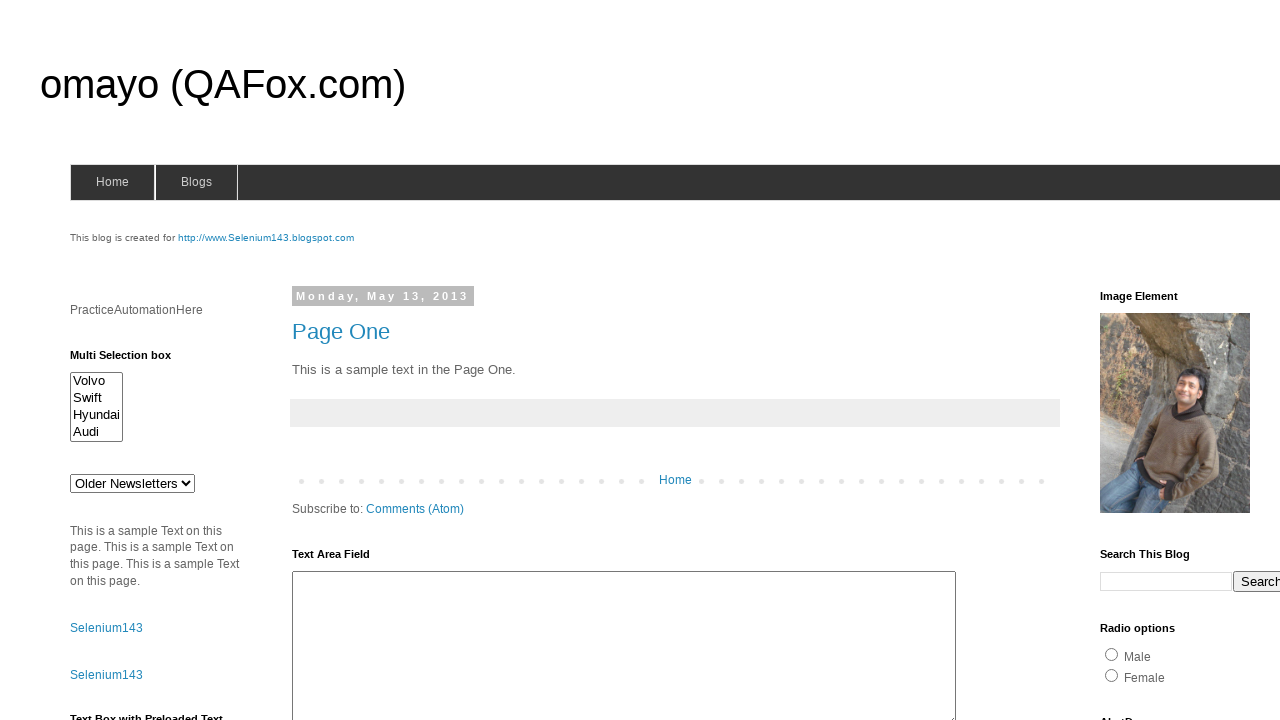